Tests multi-select dropdown functionality by selecting multiple options using different methods (by text, by index, by value), then deselecting an option

Starting URL: https://v1.training-support.net/selenium/selects

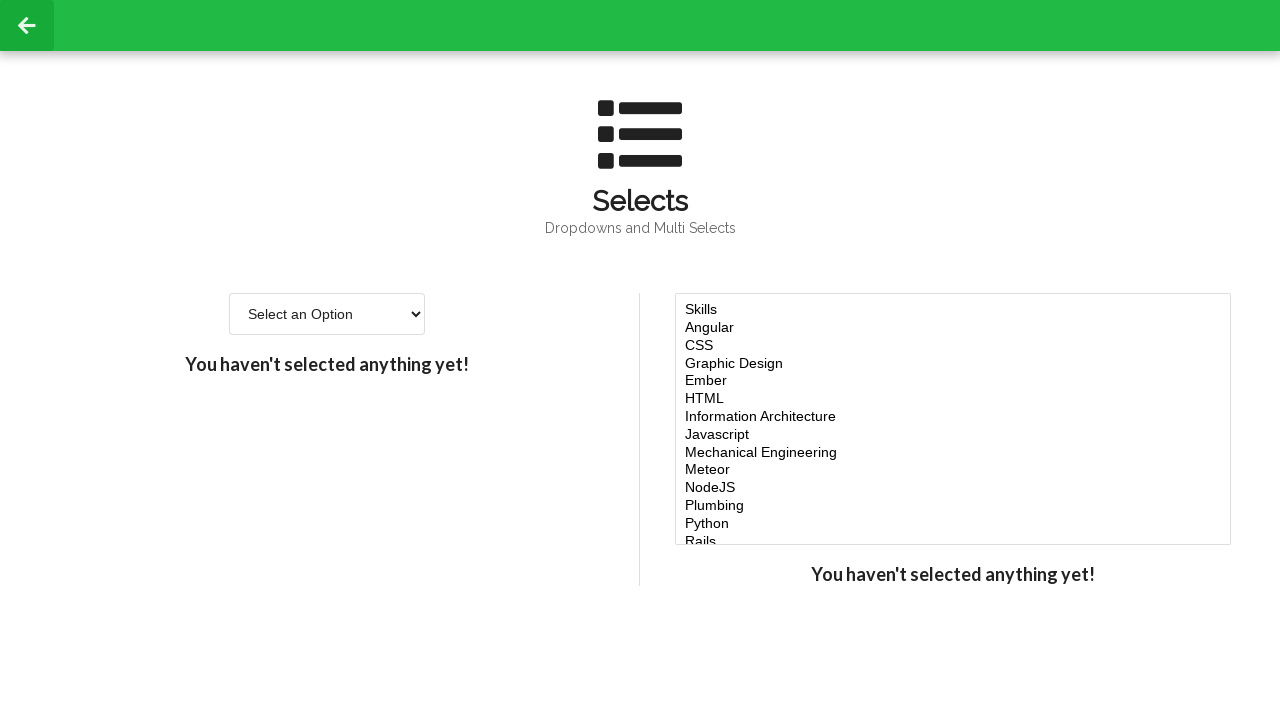

Located the multi-select dropdown element
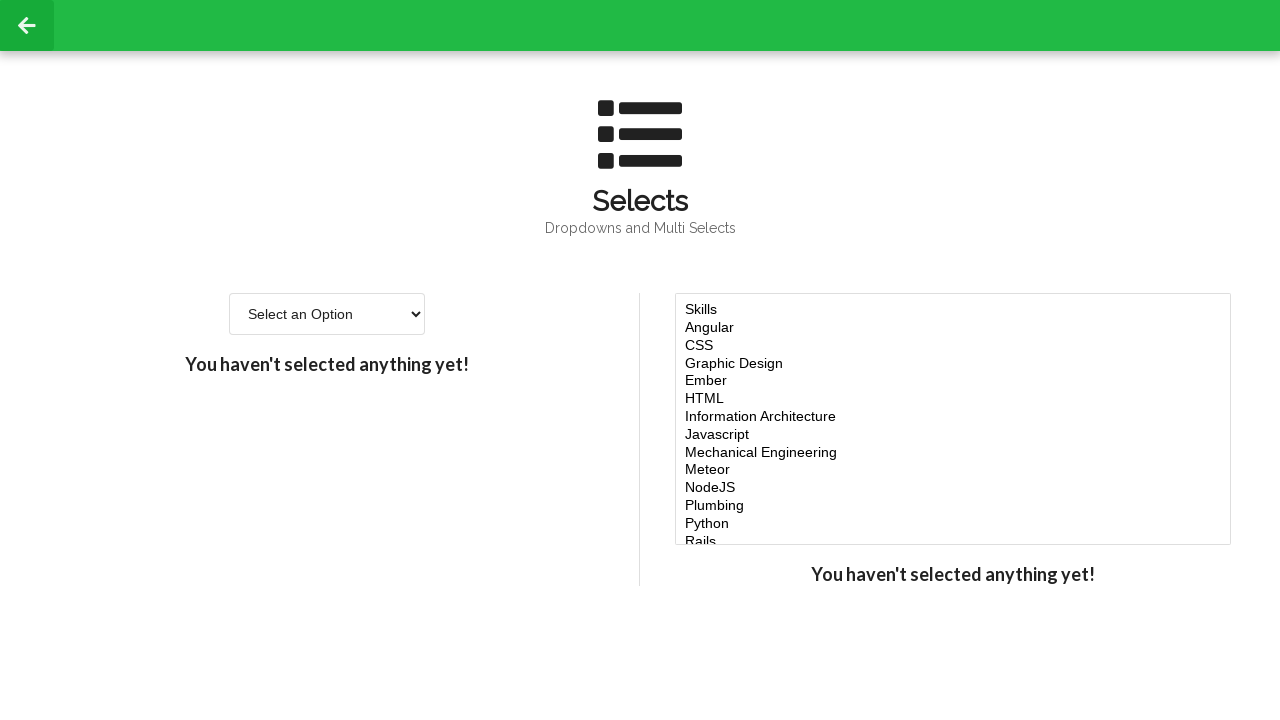

Selected 'Javascript' option by label on #multi-select
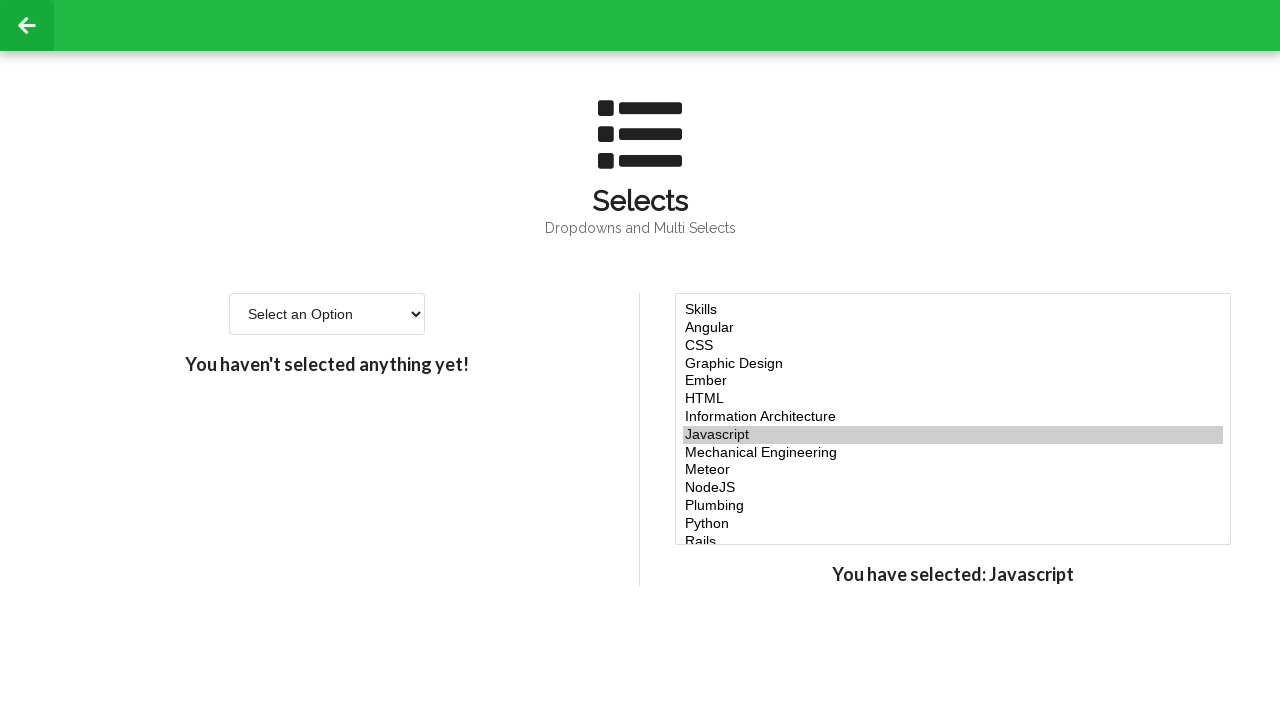

Retrieved all option elements from dropdown
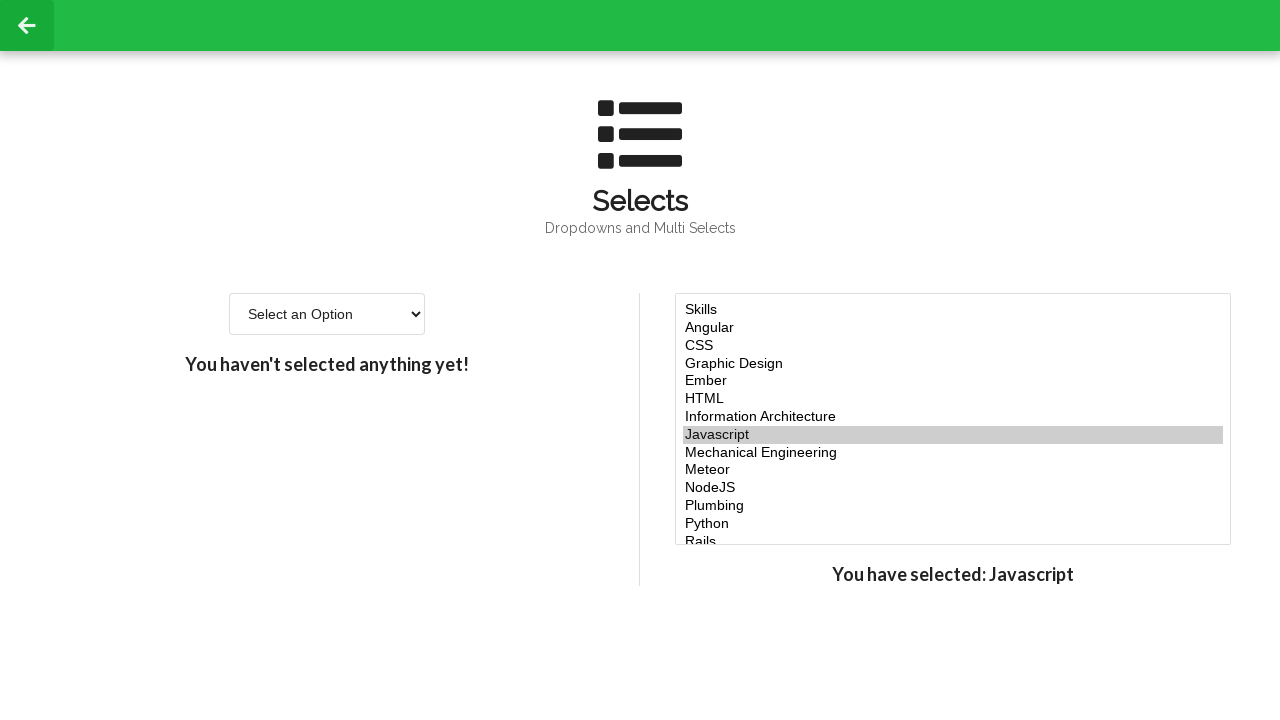

Selected option at index 4 with value 'ember' on #multi-select
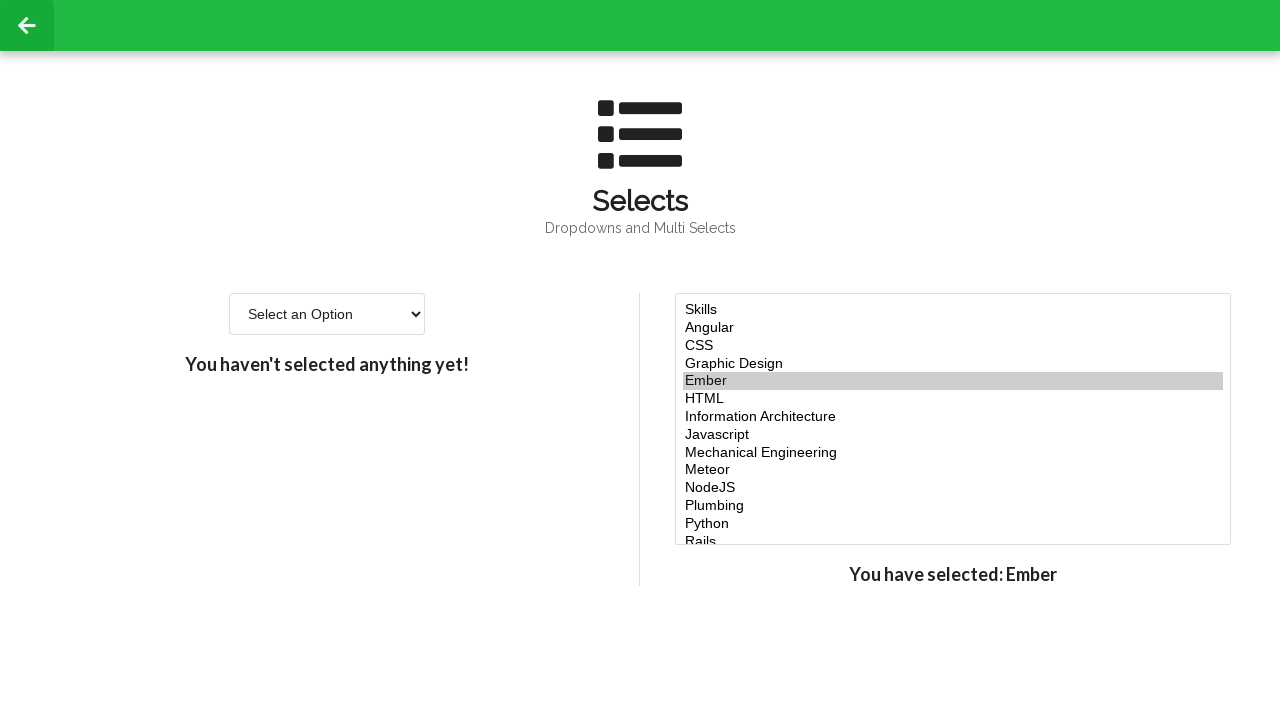

Selected option at index 5 with value 'html' on #multi-select
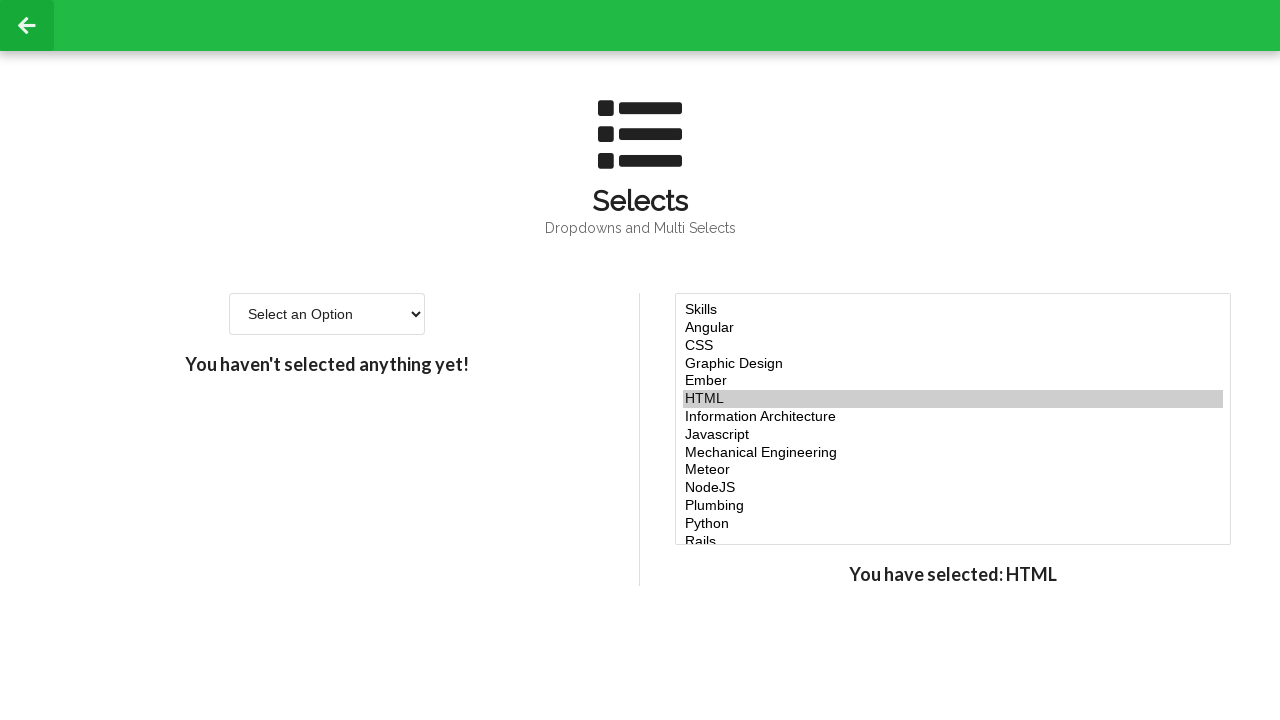

Selected option at index 6 with value 'ia' on #multi-select
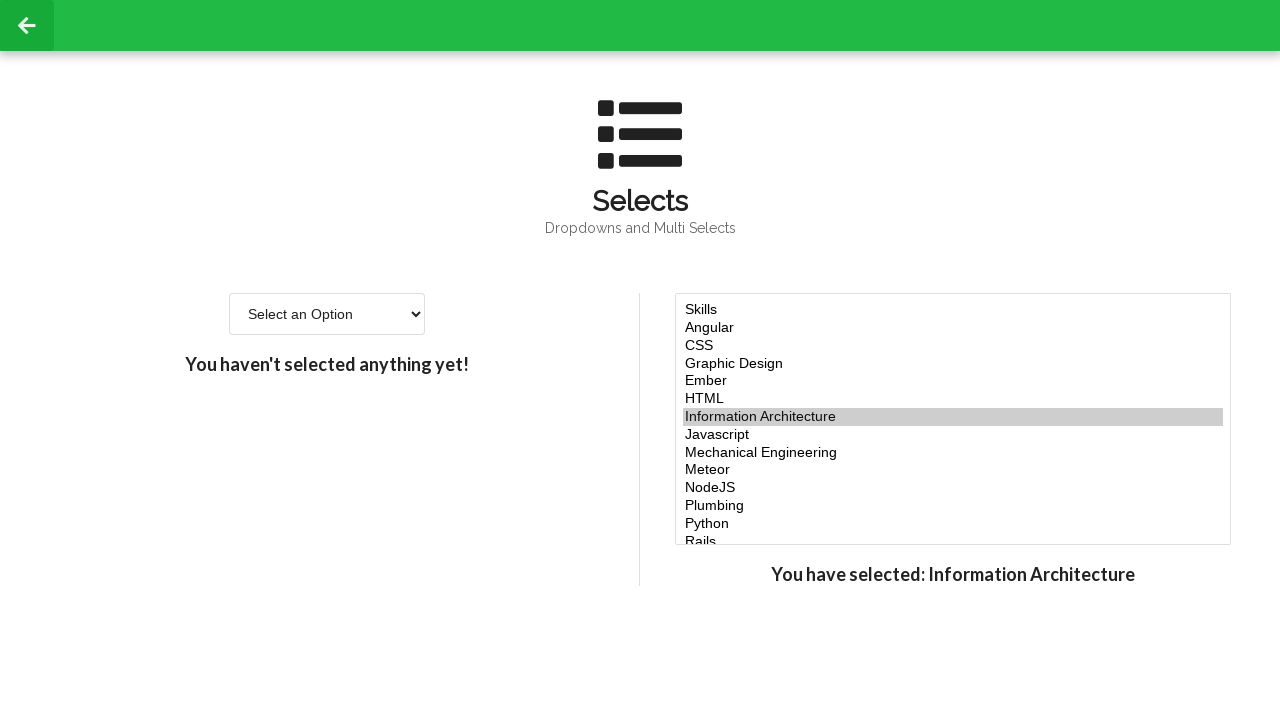

Selected 'node' option by value on #multi-select
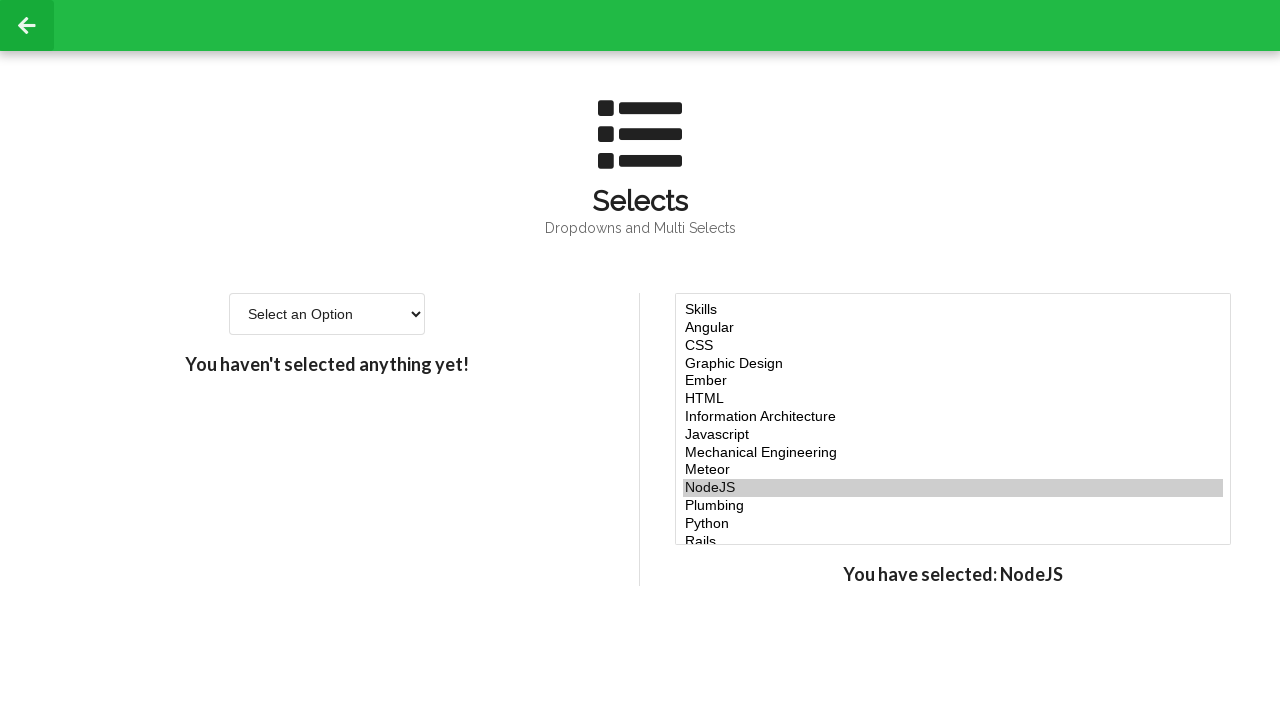

Retrieved all currently selected options
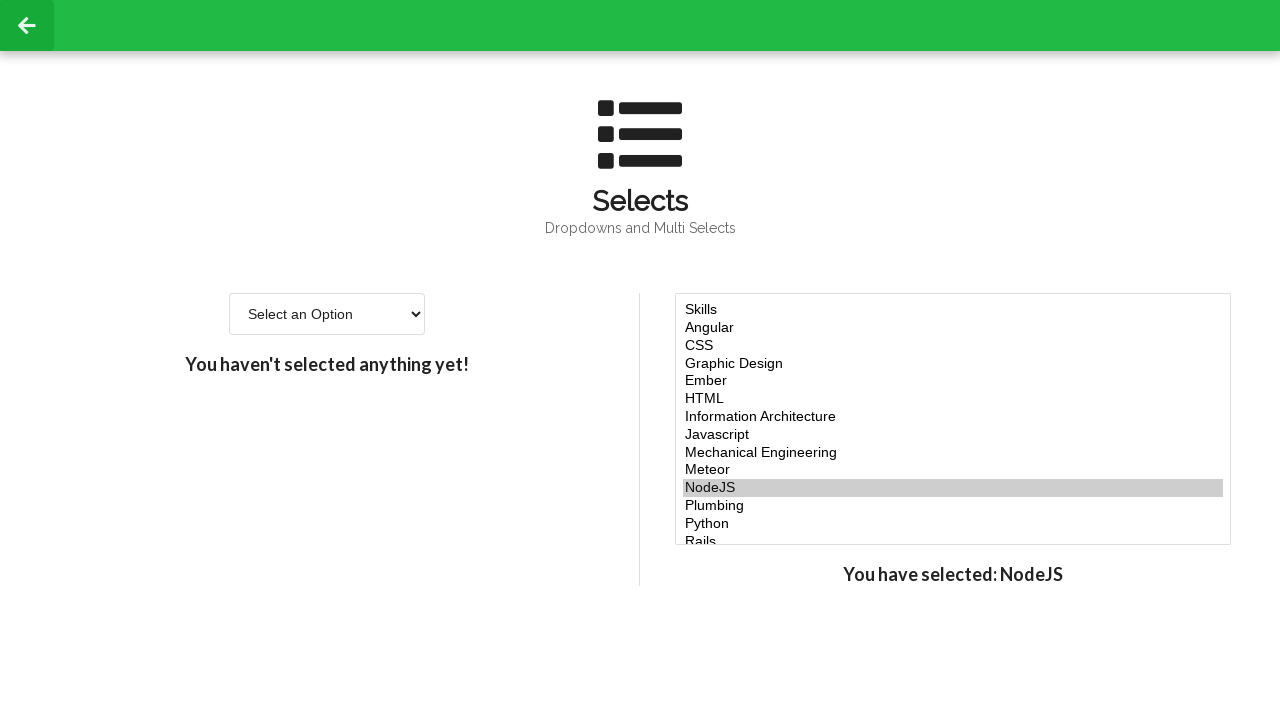

Built list of currently selected option values
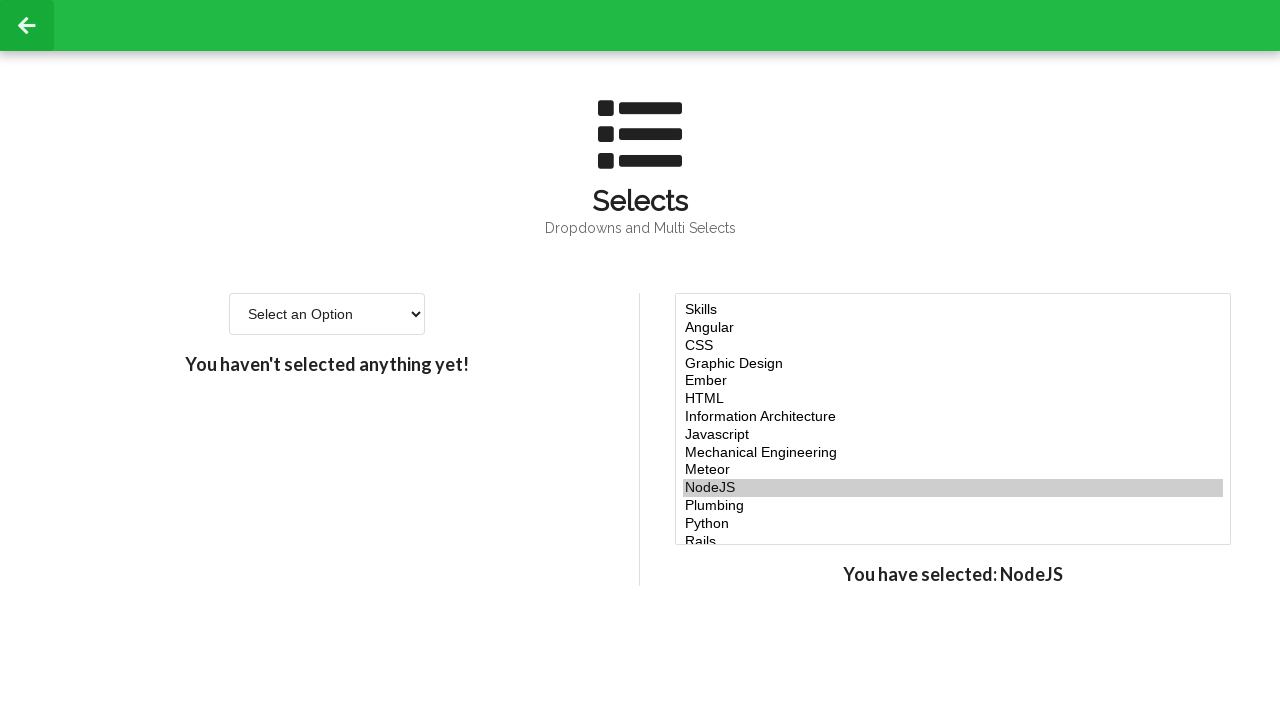

Identified option at index 5 with value 'html' to deselect
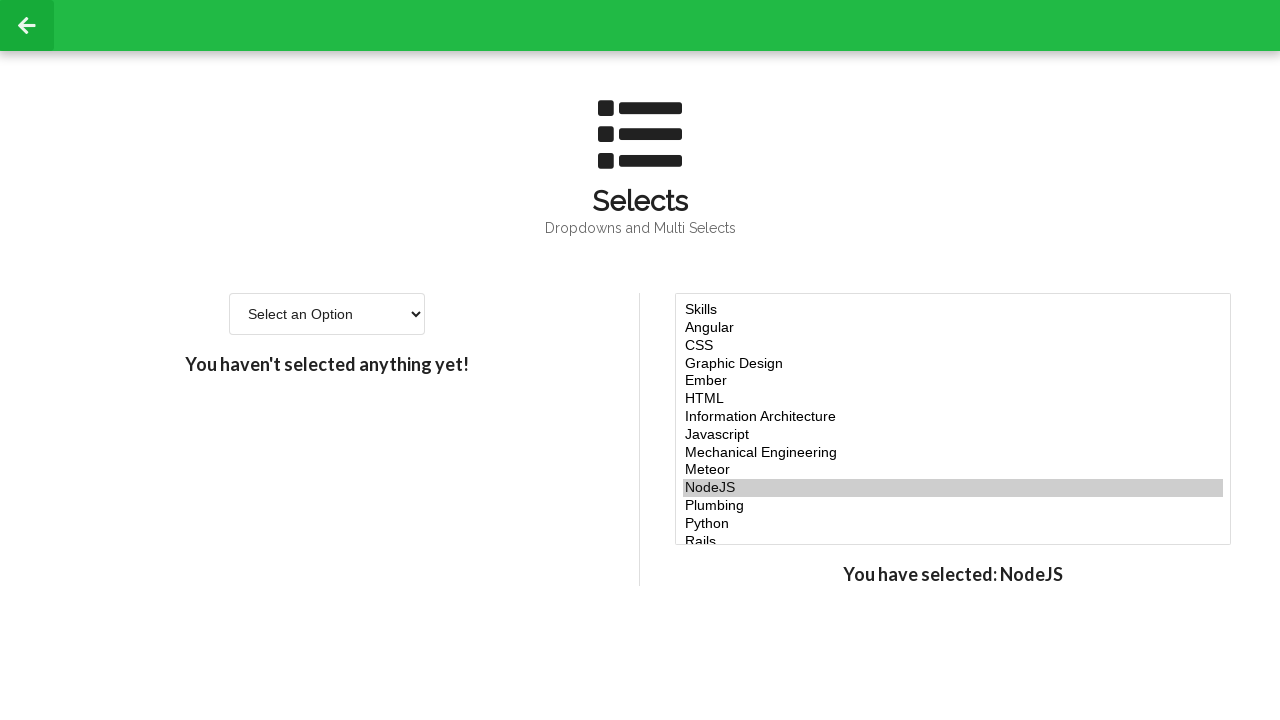

Built new selection list excluding index 5 option
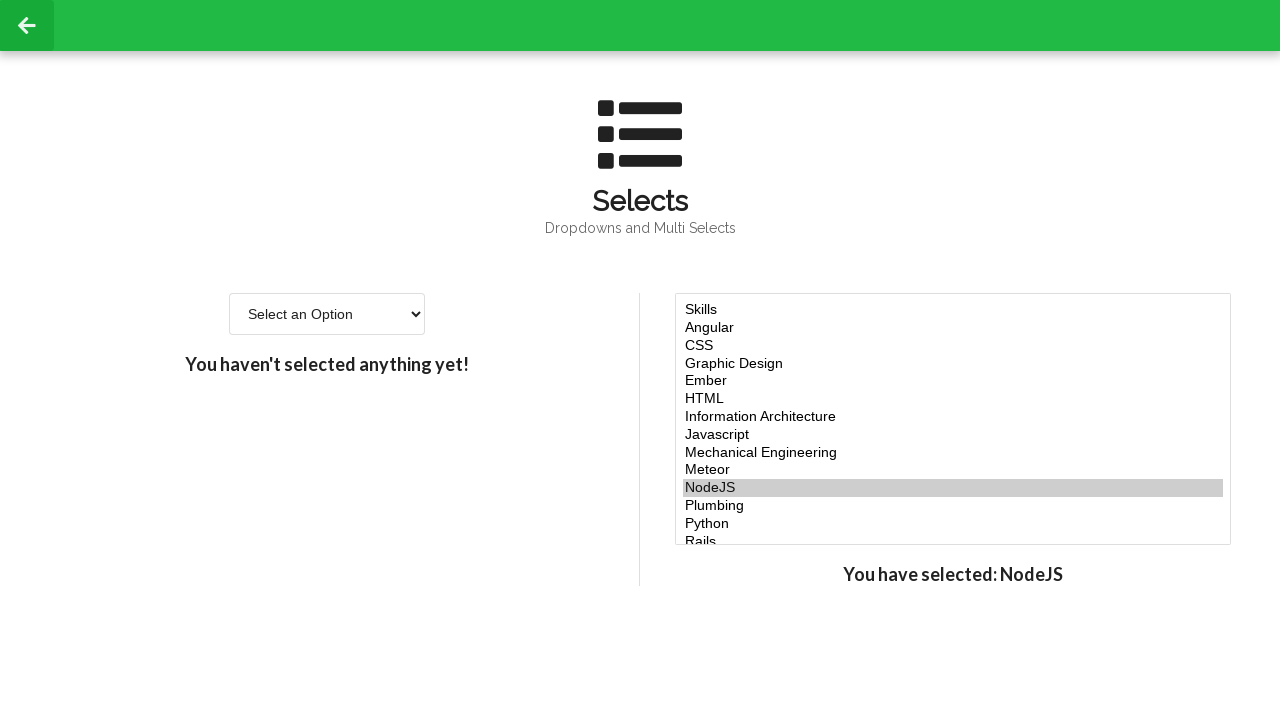

Applied new selection, deselecting the option at index 5 on #multi-select
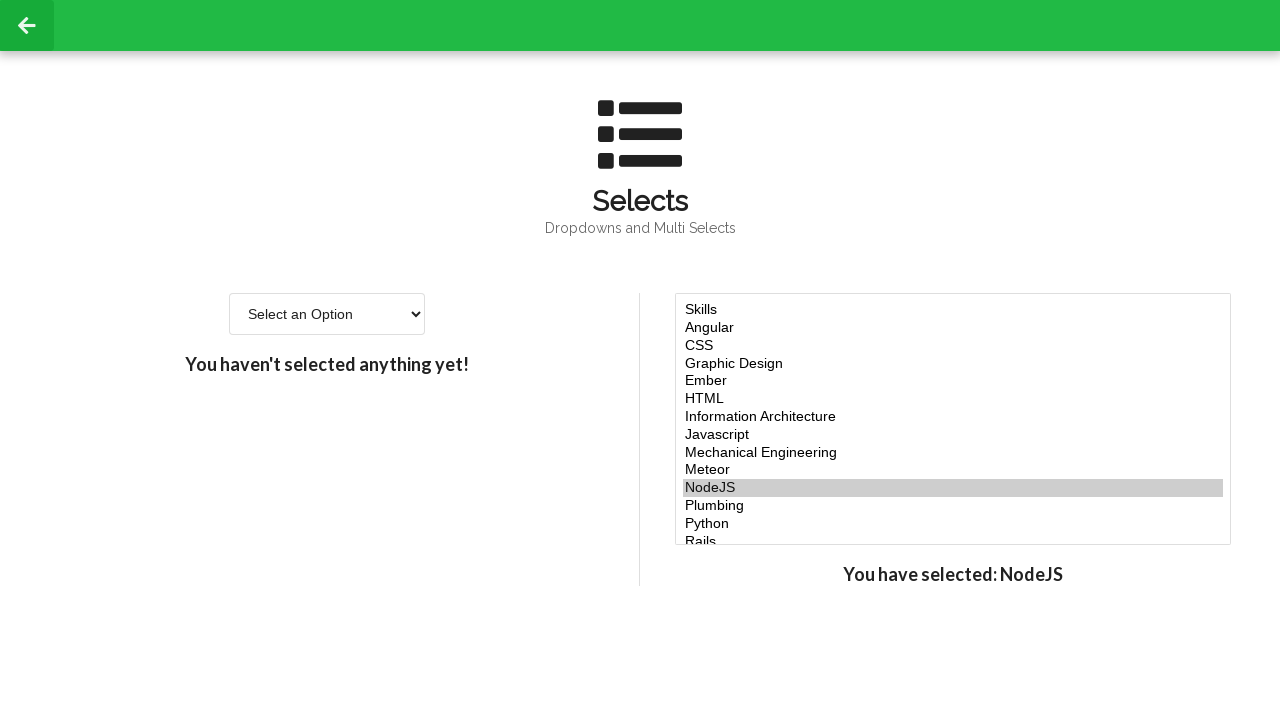

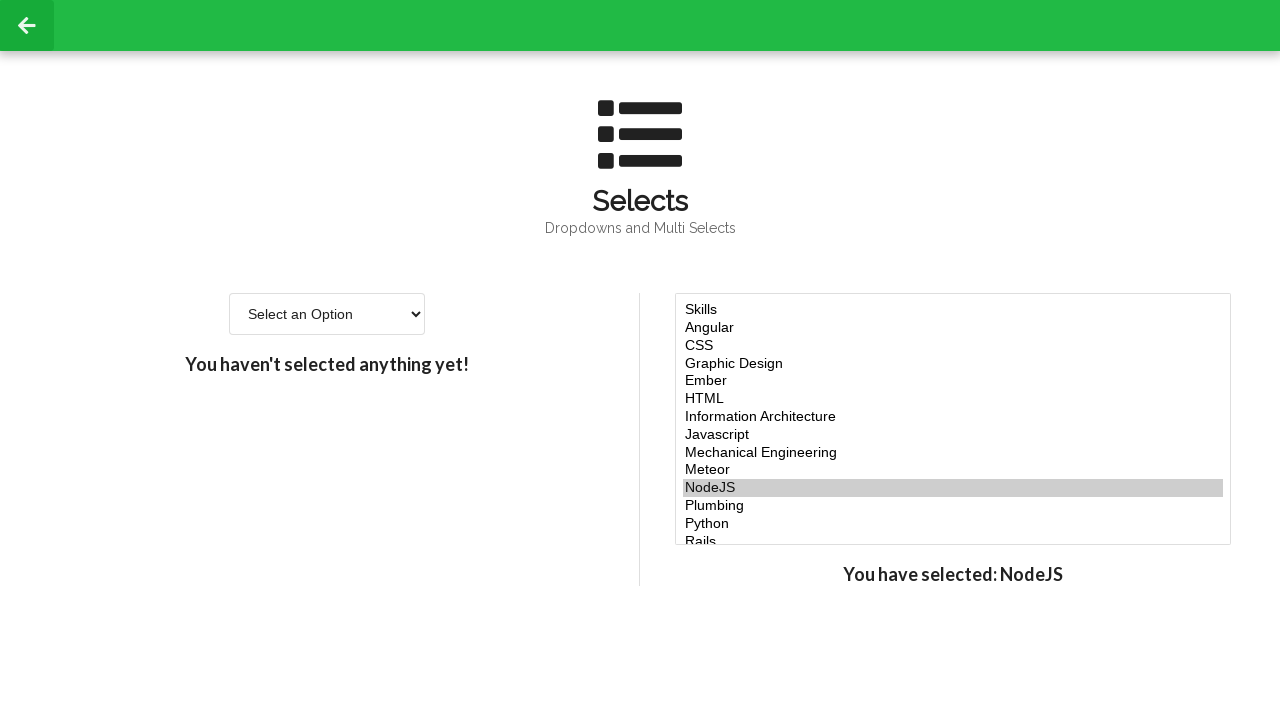